Navigates to a Selenium course content page and verifies the page loads by checking the title and URL are accessible.

Starting URL: http://greenstech.in/selenium-course-content.html

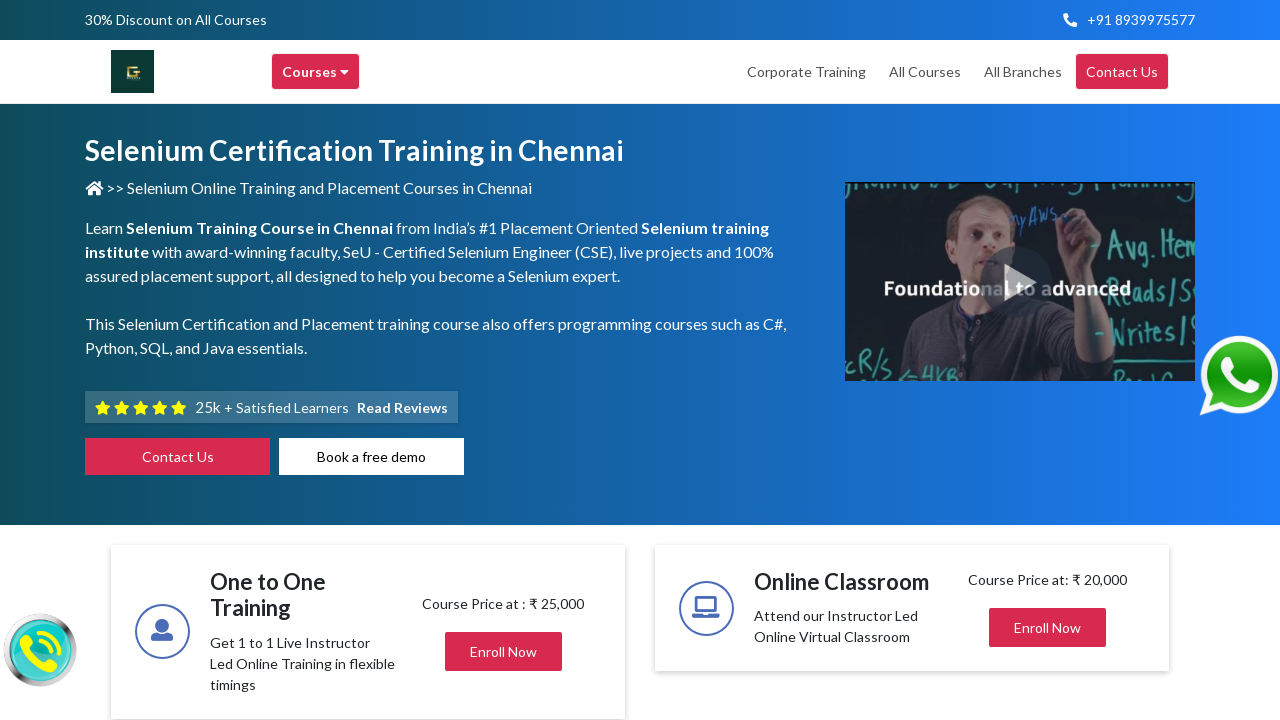

Waited for page to reach domcontentloaded state
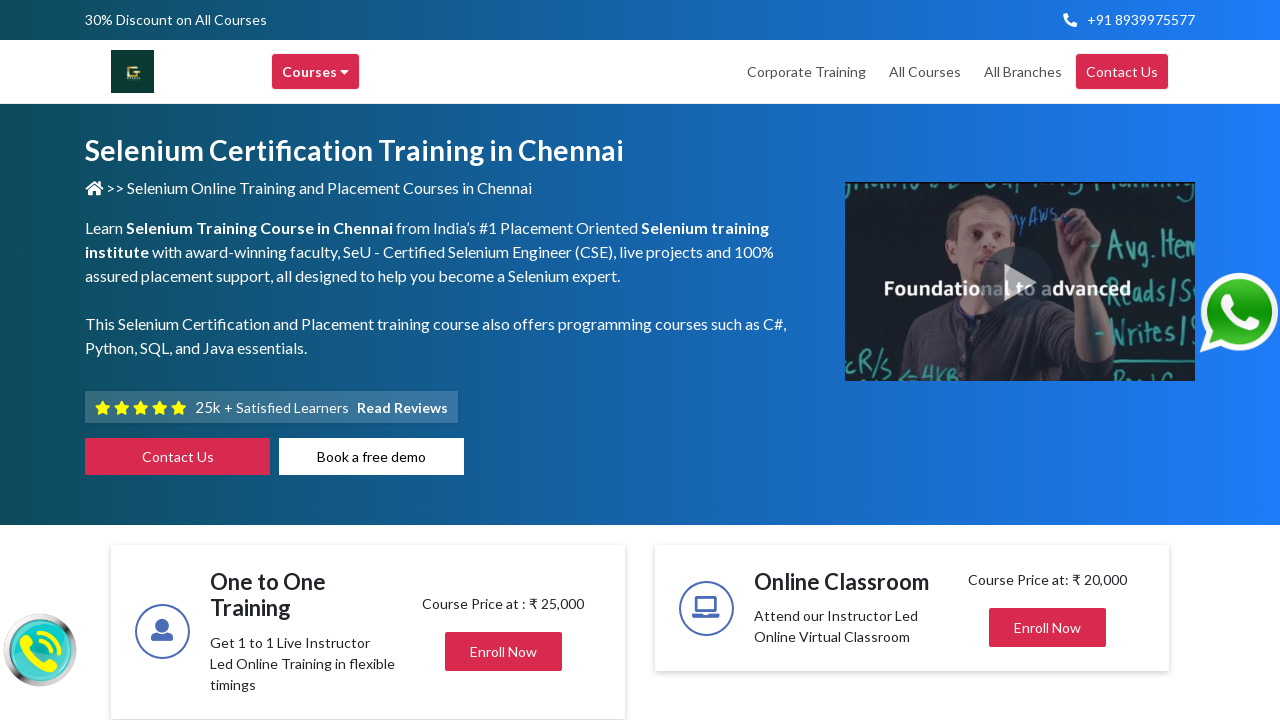

Retrieved page title: Selenium Training in Chennai | Selenium Certification Courses
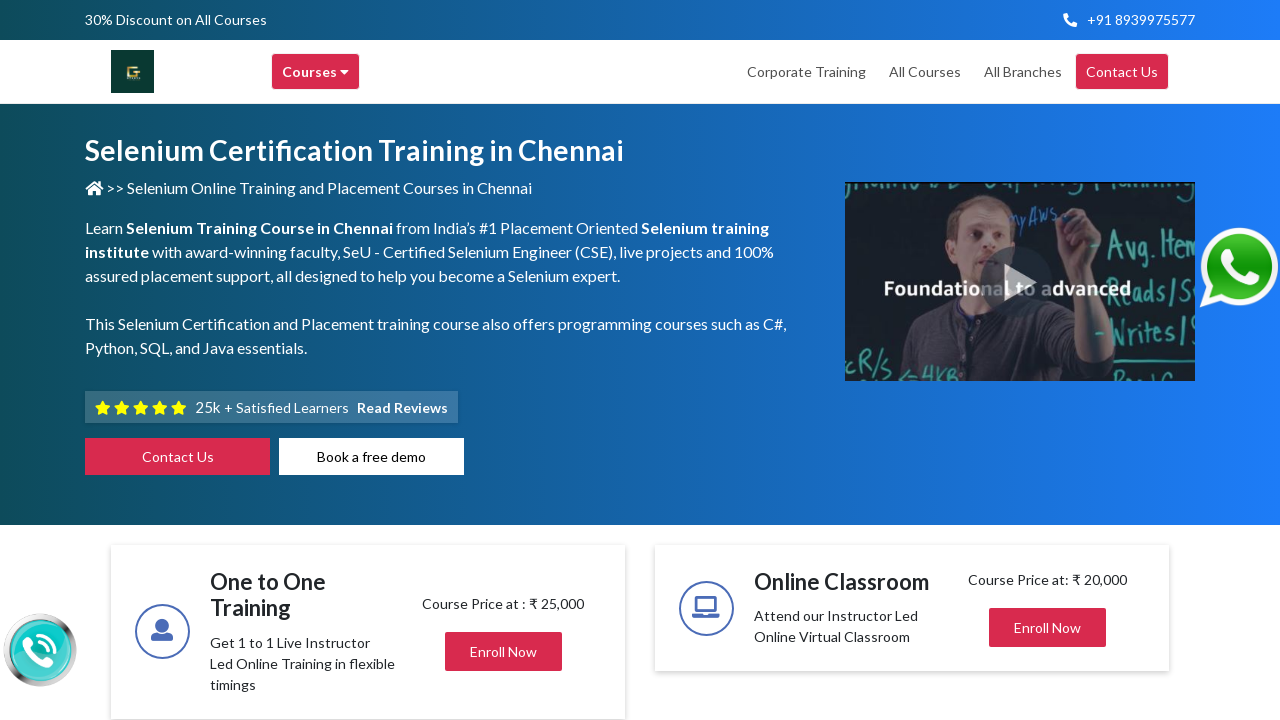

Retrieved current URL: https://greenstech.in/selenium-course-content.html
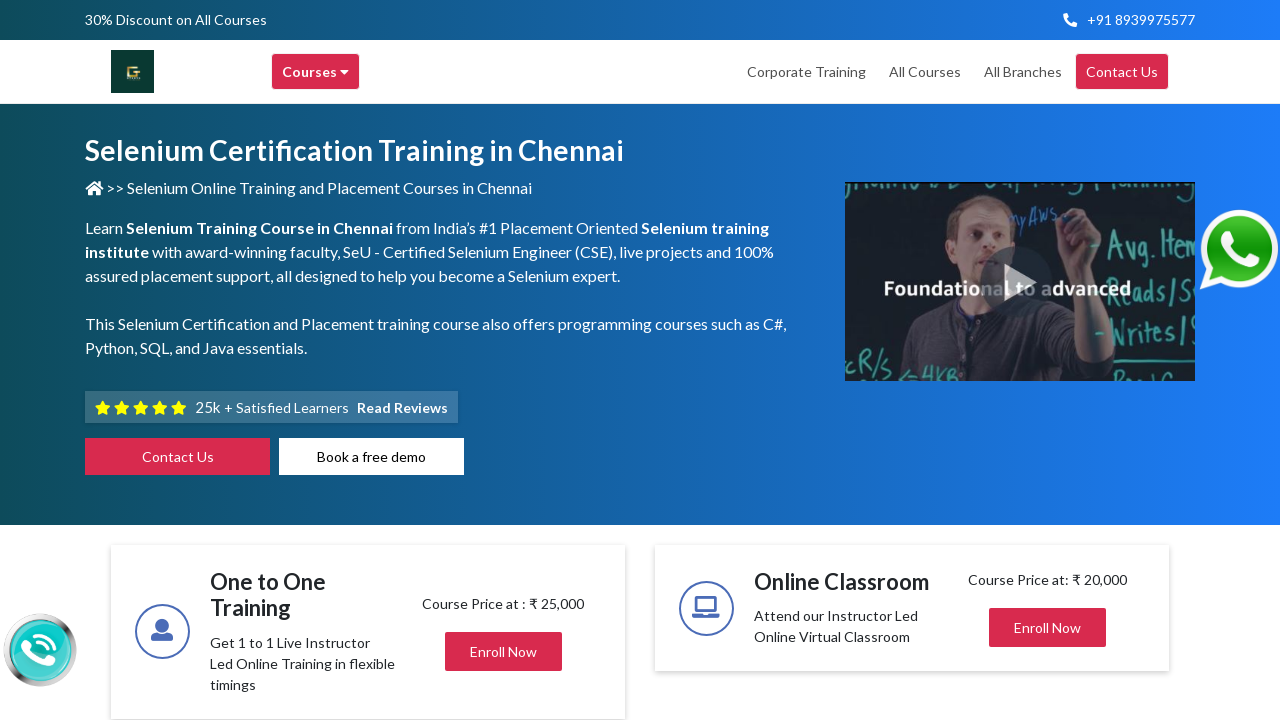

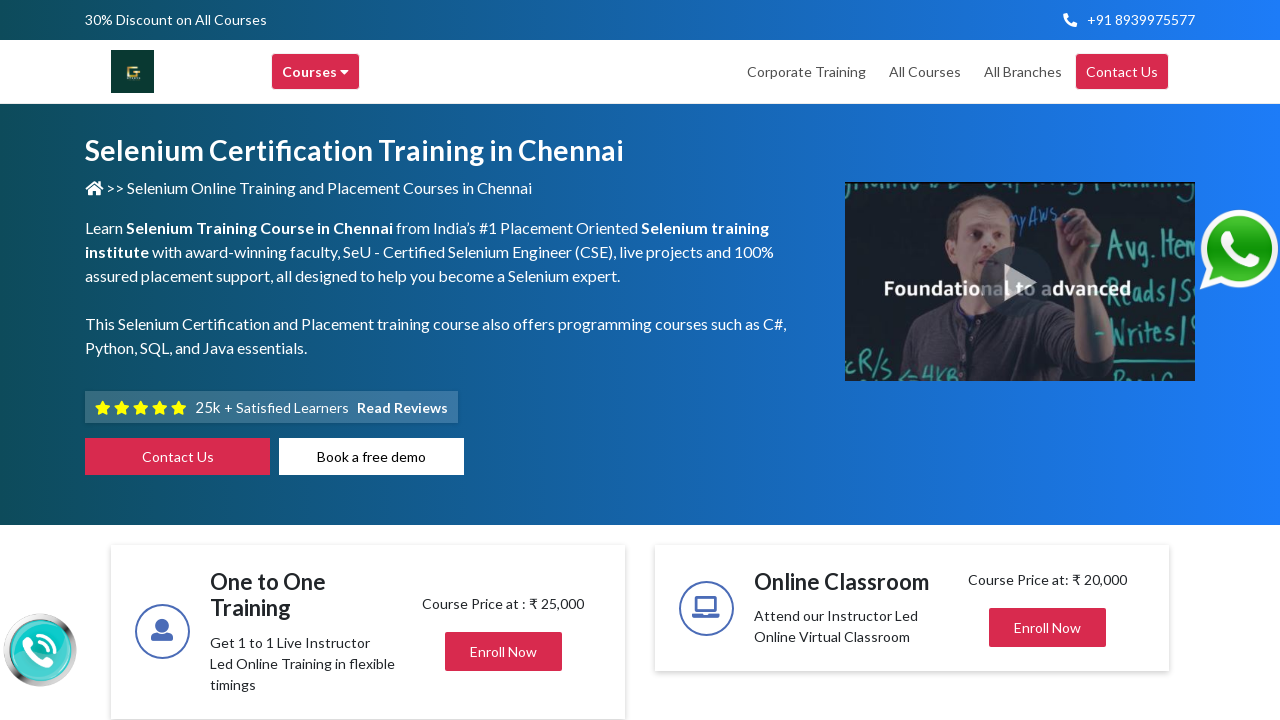